Tests iframe switching functionality by navigating to W3Schools' JavaScript alert example page, switching to the result iframe, and clicking a button that triggers an alert

Starting URL: https://www.w3schools.com/jsref/tryit.asp?filename=tryjsref_alert

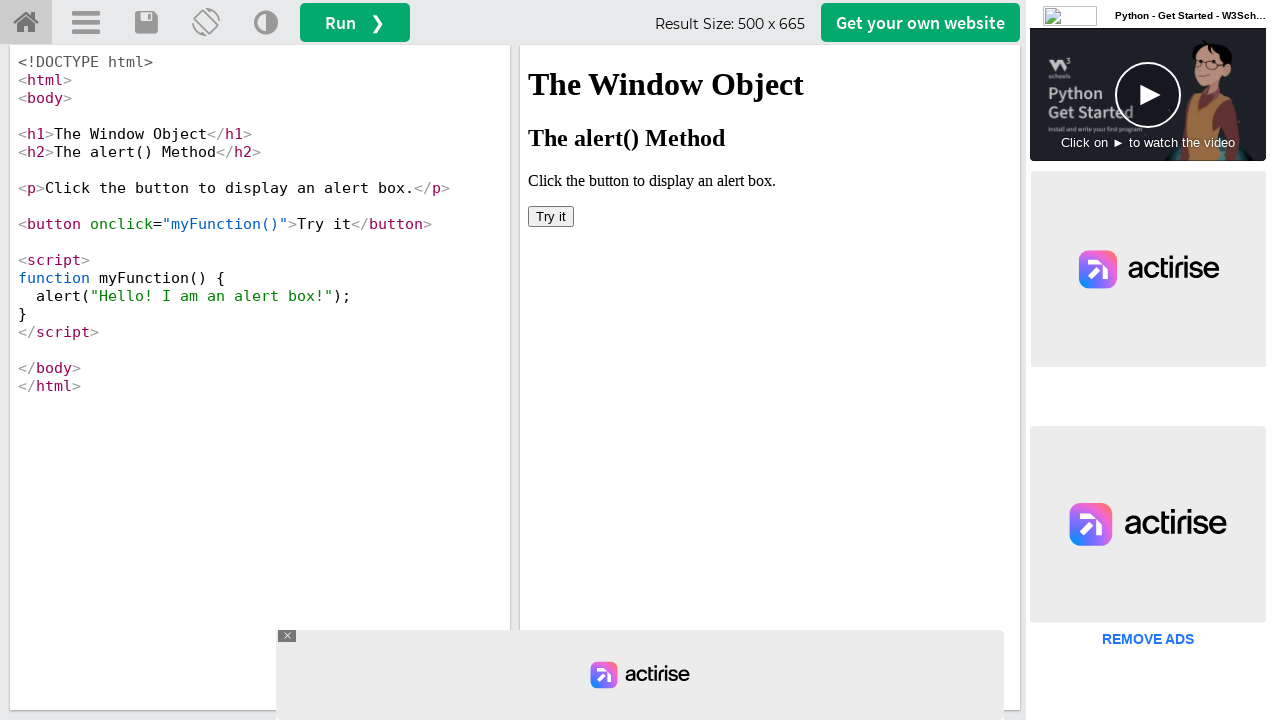

Waited 3 seconds for W3Schools page to load
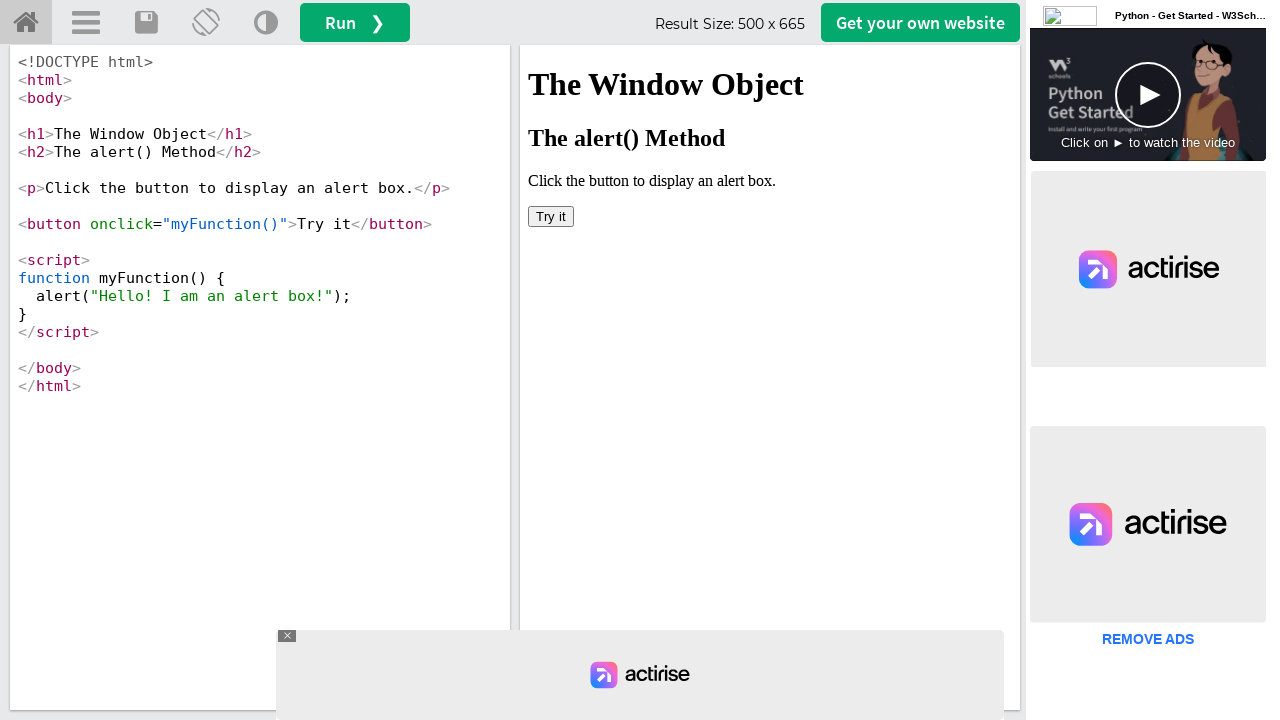

Located the result iframe (#iframeResult)
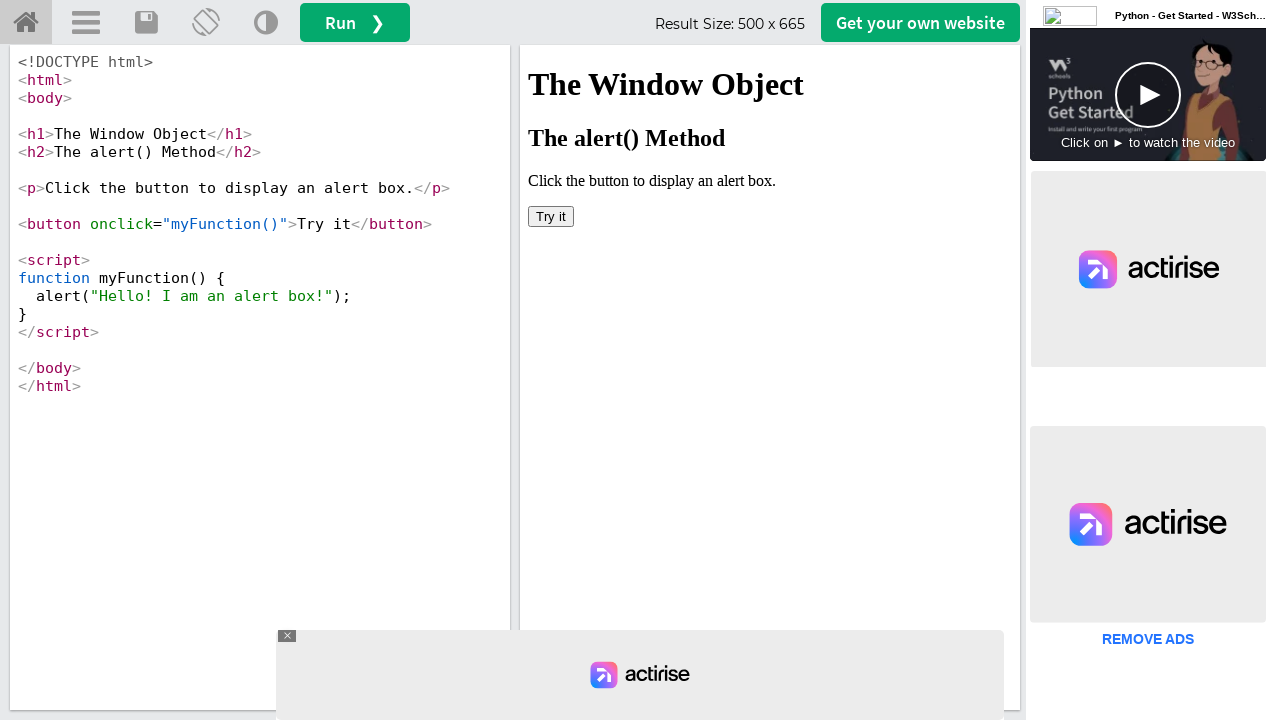

Clicked the button that triggers the alert inside the iframe at (551, 216) on #iframeResult >> internal:control=enter-frame >> button[onclick='myFunction()']
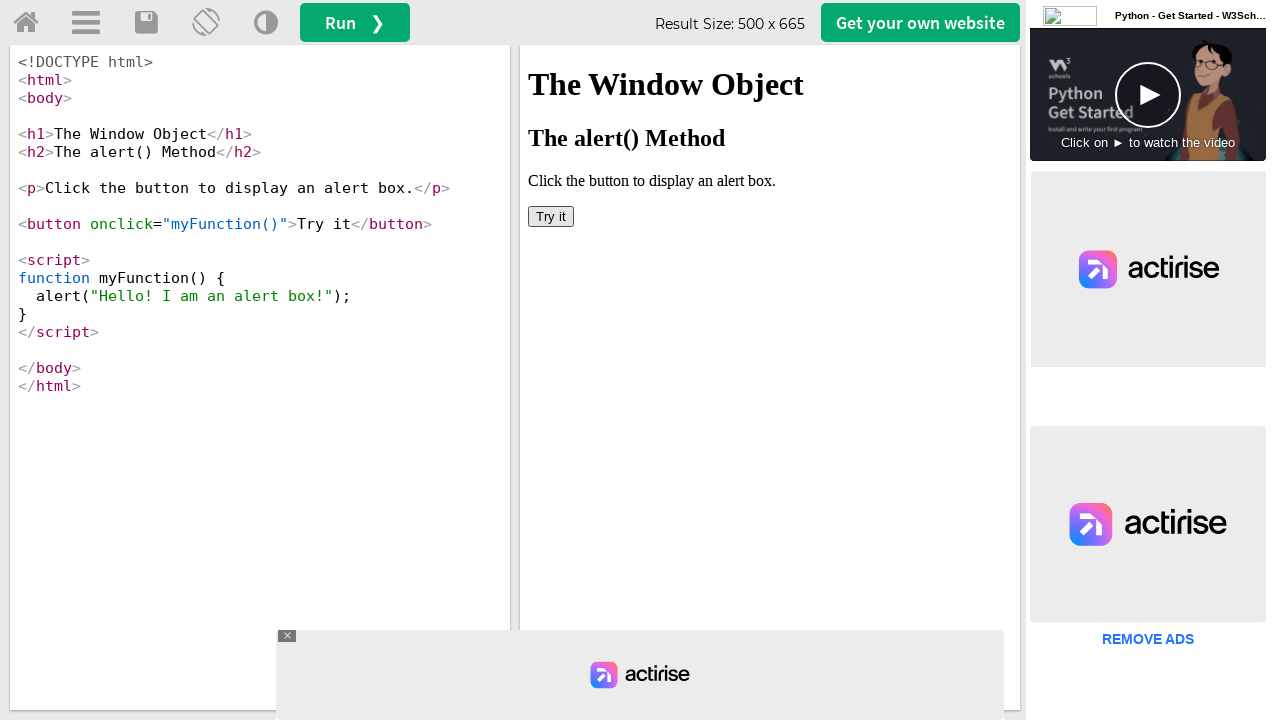

Set up dialog handler to accept alerts
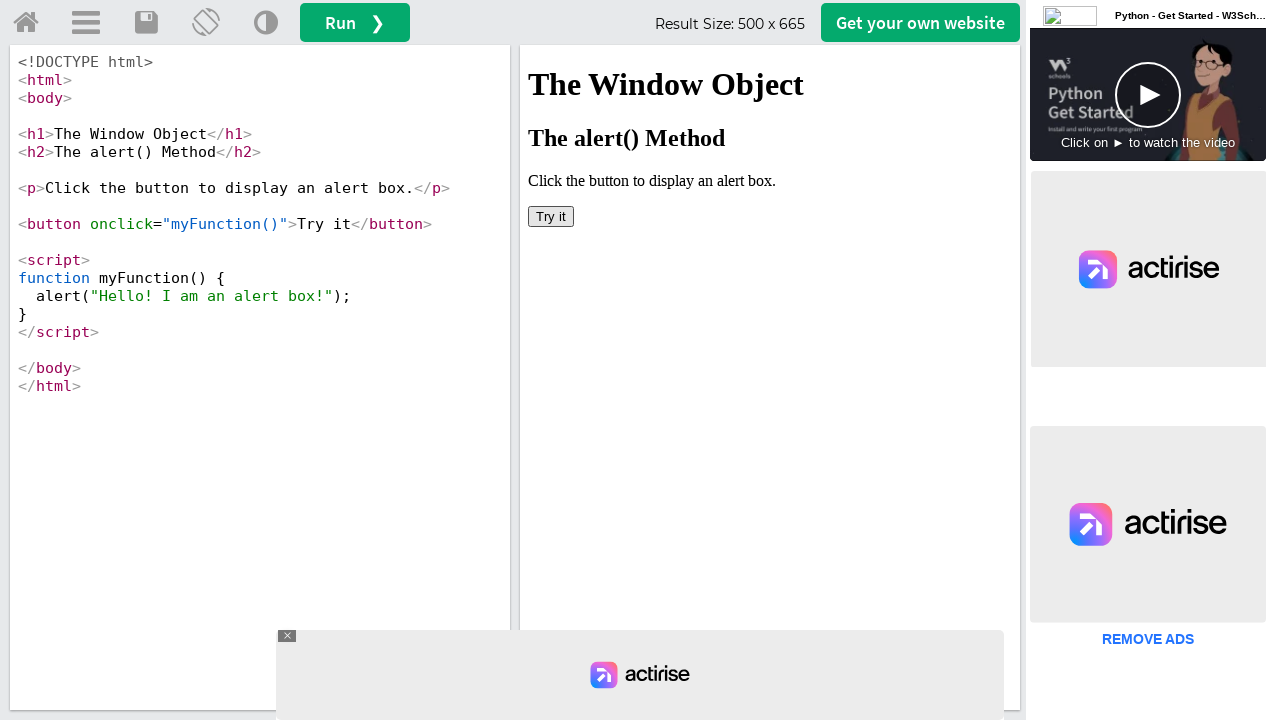

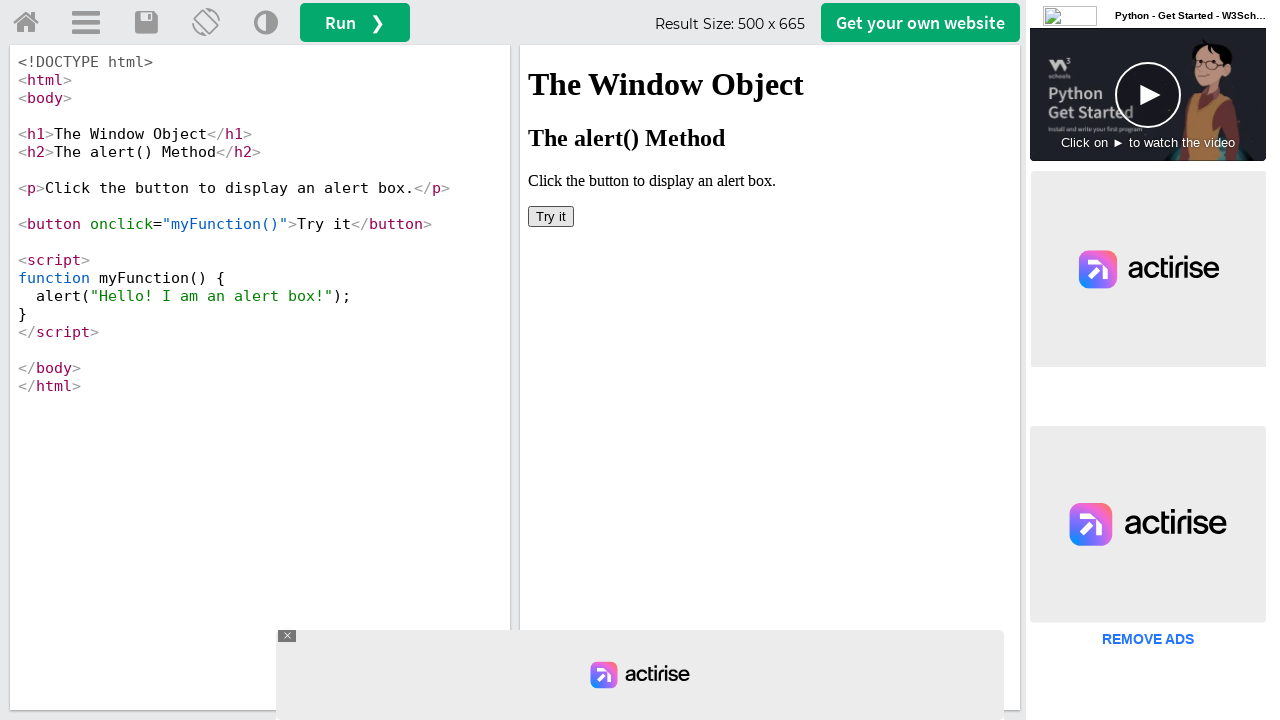